Tests the behavior of username and password text fields on a demo CRM login page by checking if they contain default values, clearing them if necessary, and entering new text

Starting URL: https://demo.vtiger.com/vtigercrm/

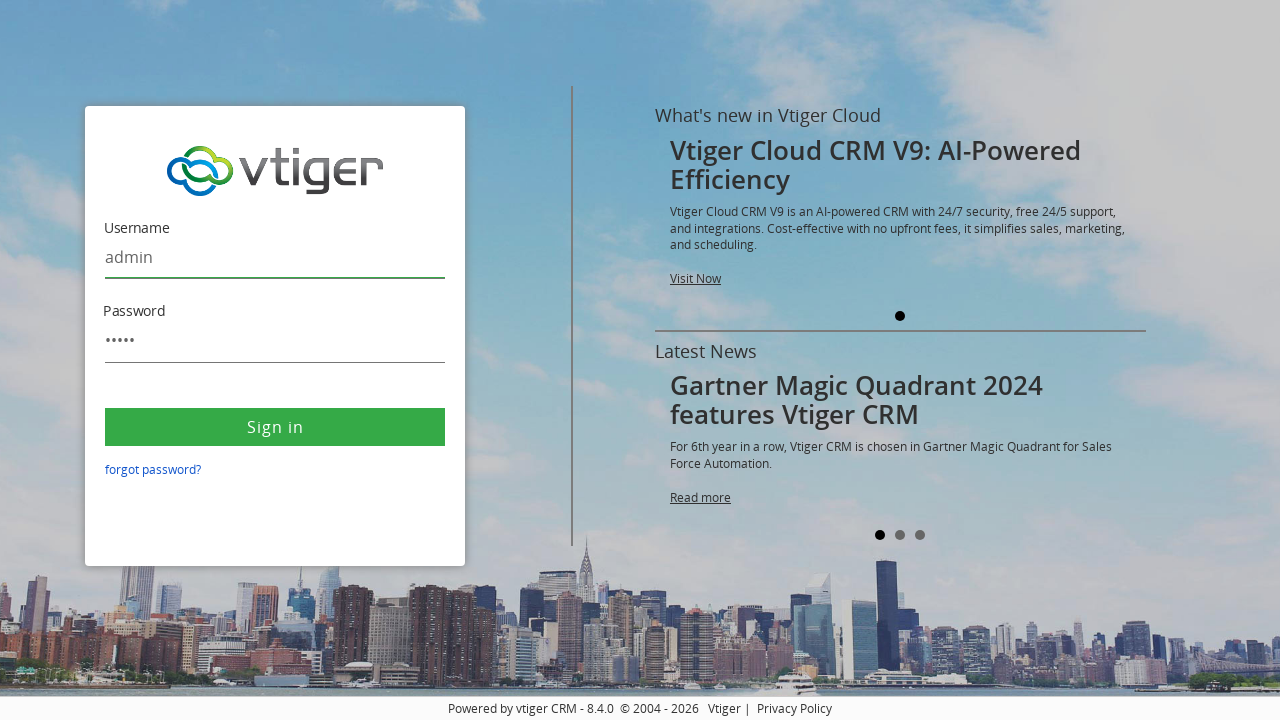

Located username field element
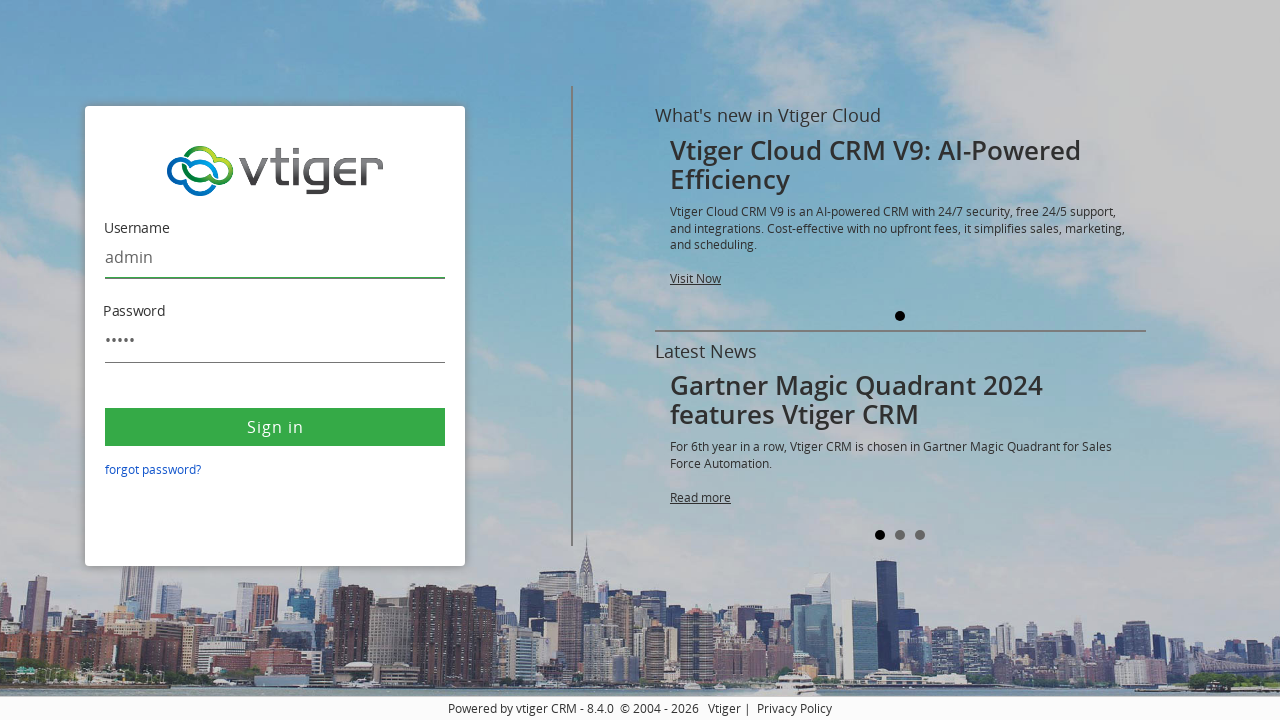

Located password field element
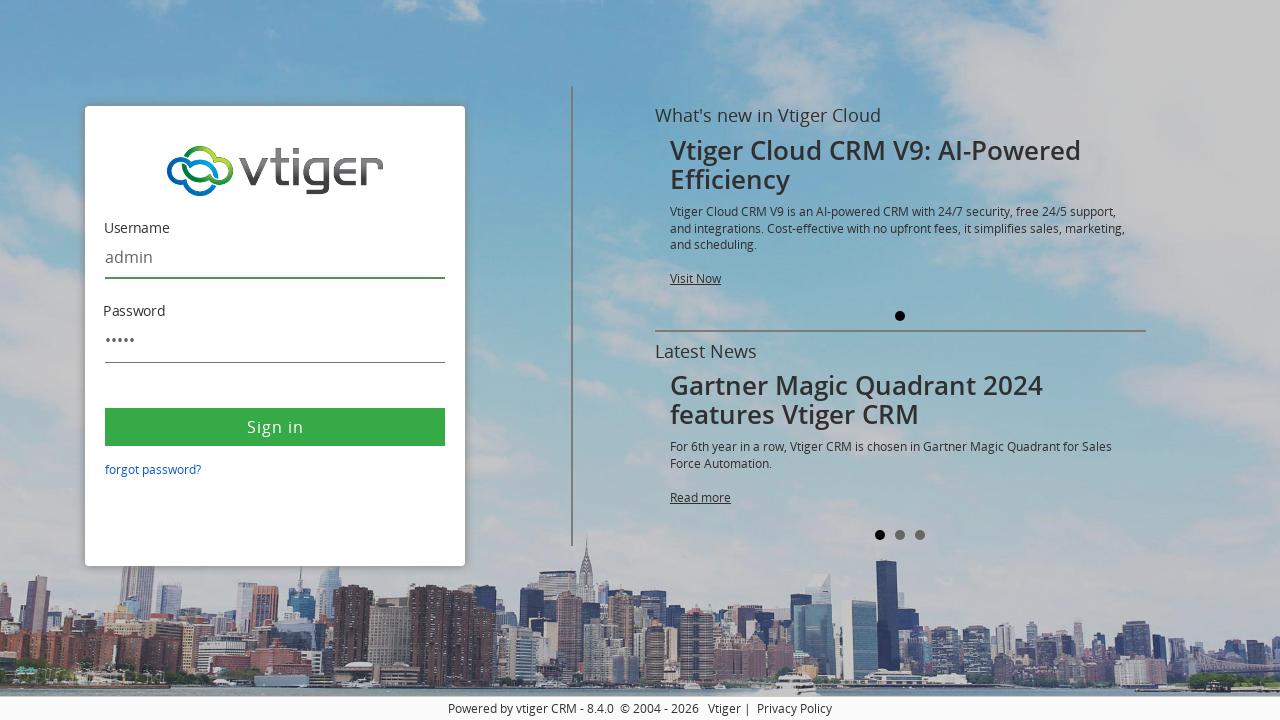

Retrieved current value from username field
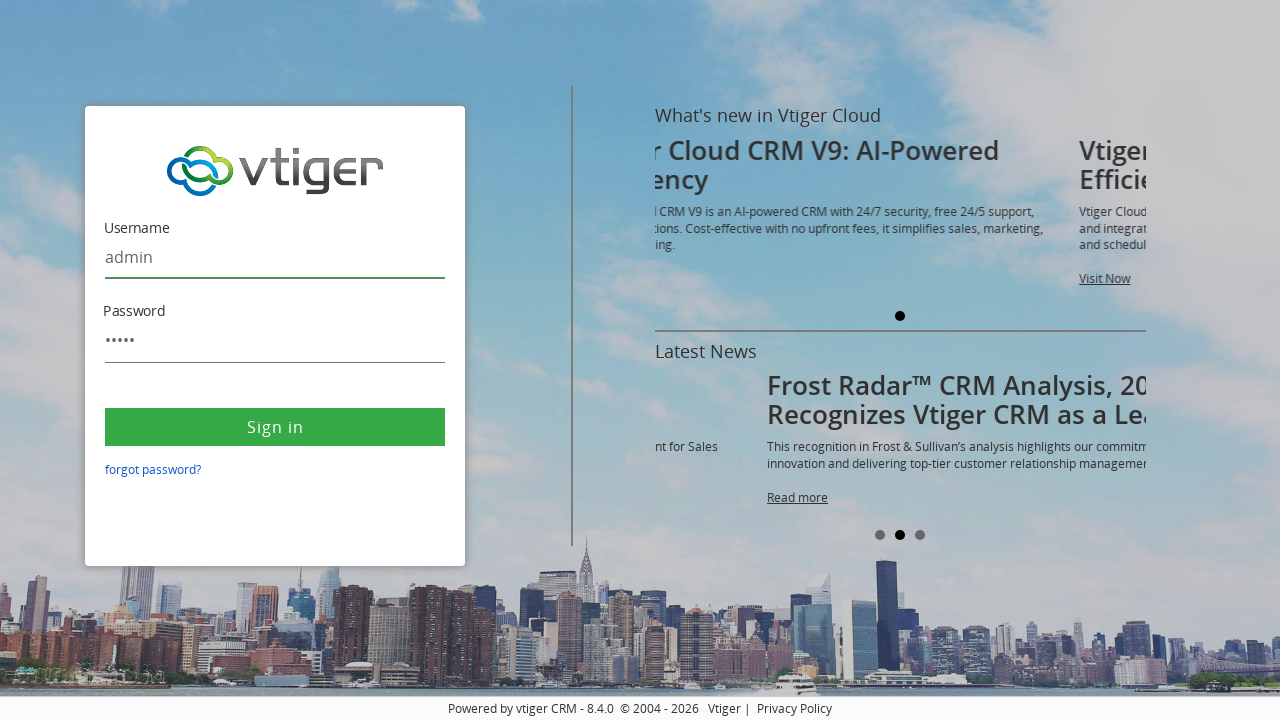

Cleared default text from username field on #username
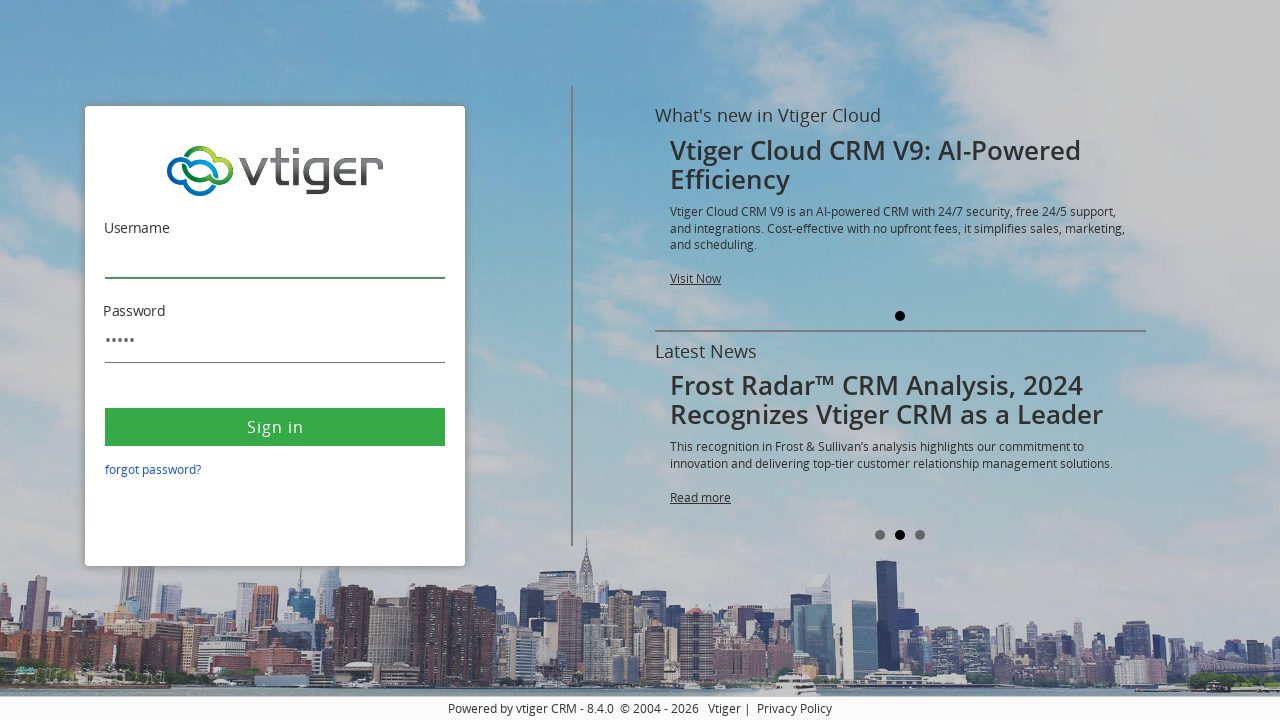

Filled username field with 'Selenium' on #username
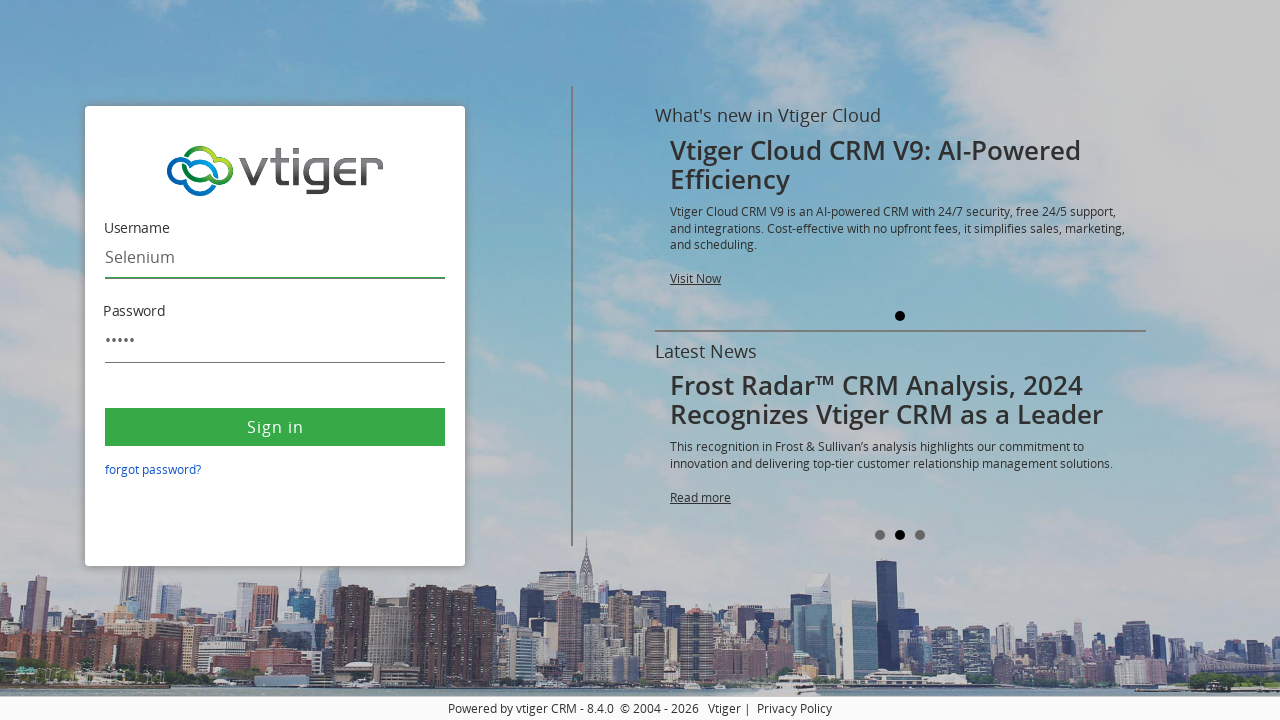

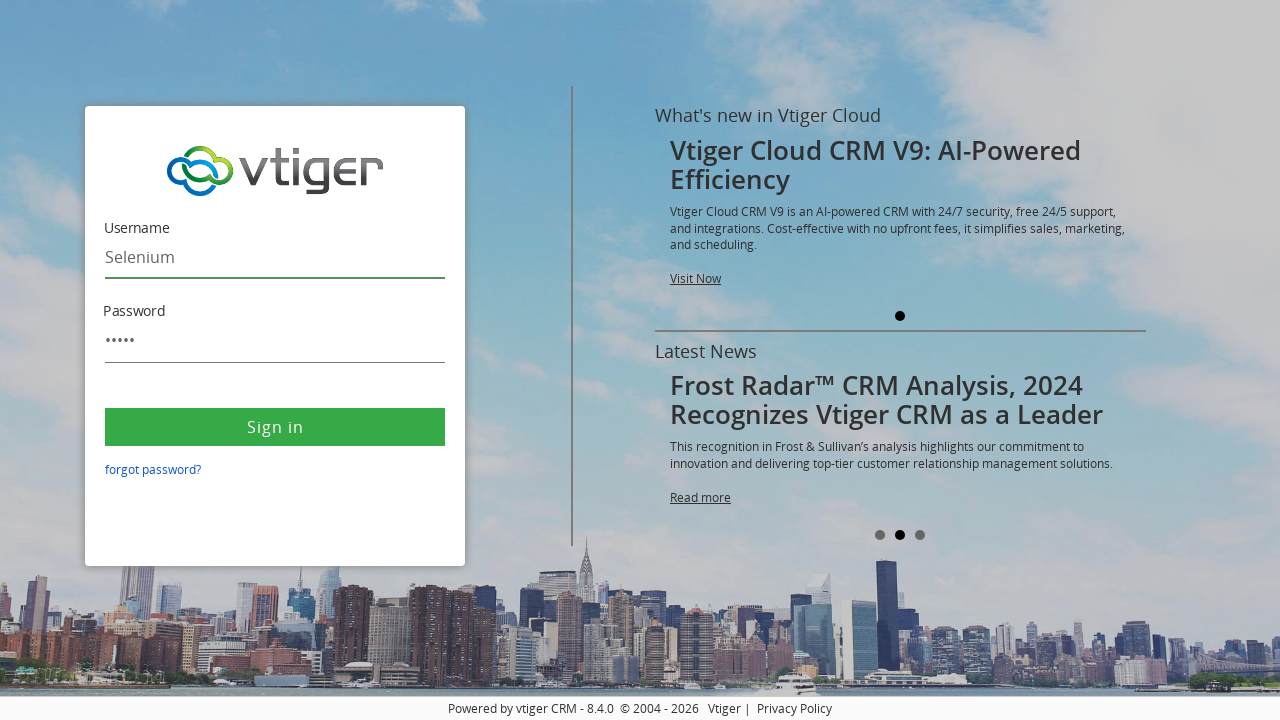